Tests adding elements by clicking the 'Add Element' button twice and verifying that two 'Delete' buttons appear

Starting URL: https://the-internet.herokuapp.com/add_remove_elements/

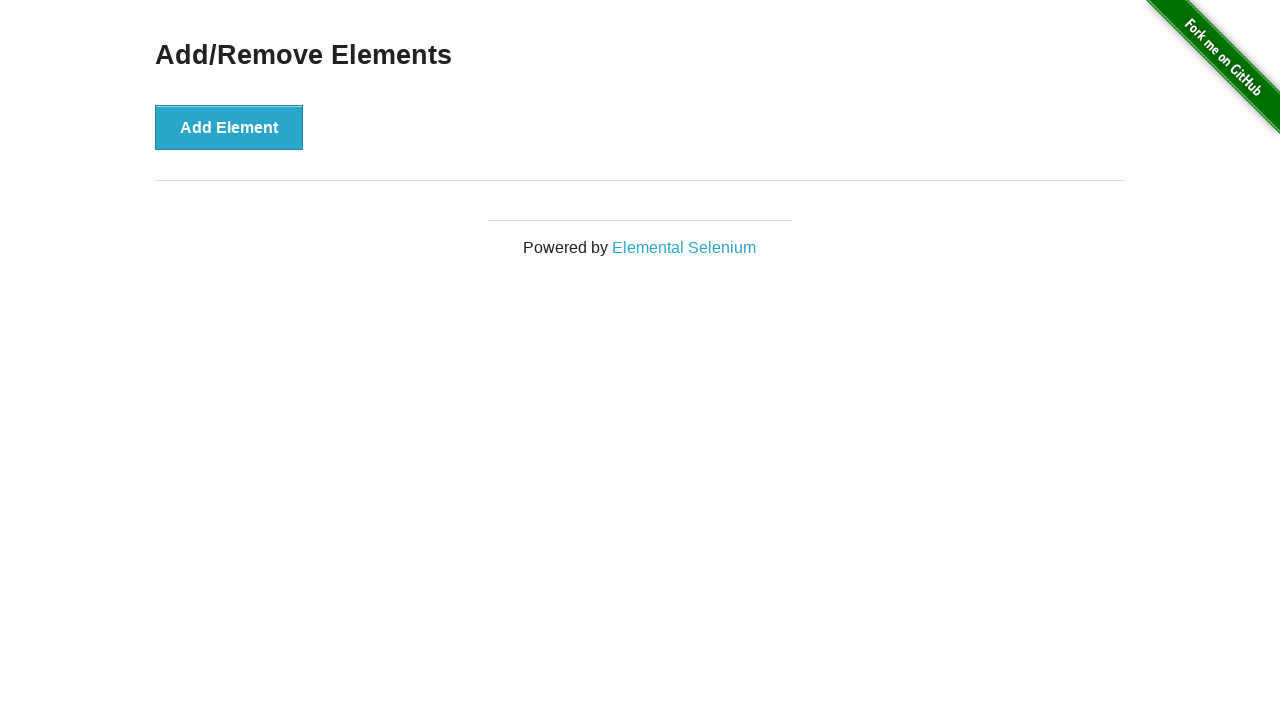

Clicked 'Add Element' button for the first time at (229, 127) on xpath=//button[@onclick]
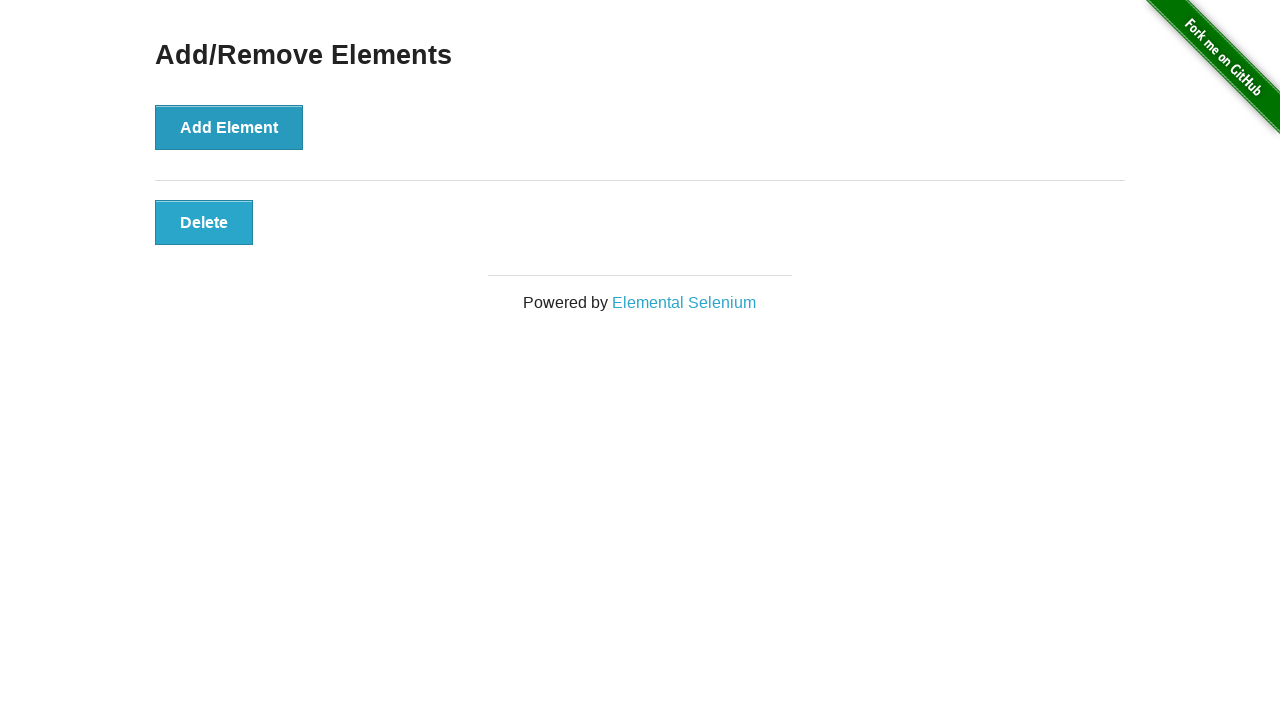

Clicked 'Add Element' button for the second time at (229, 127) on xpath=//button[@onclick]
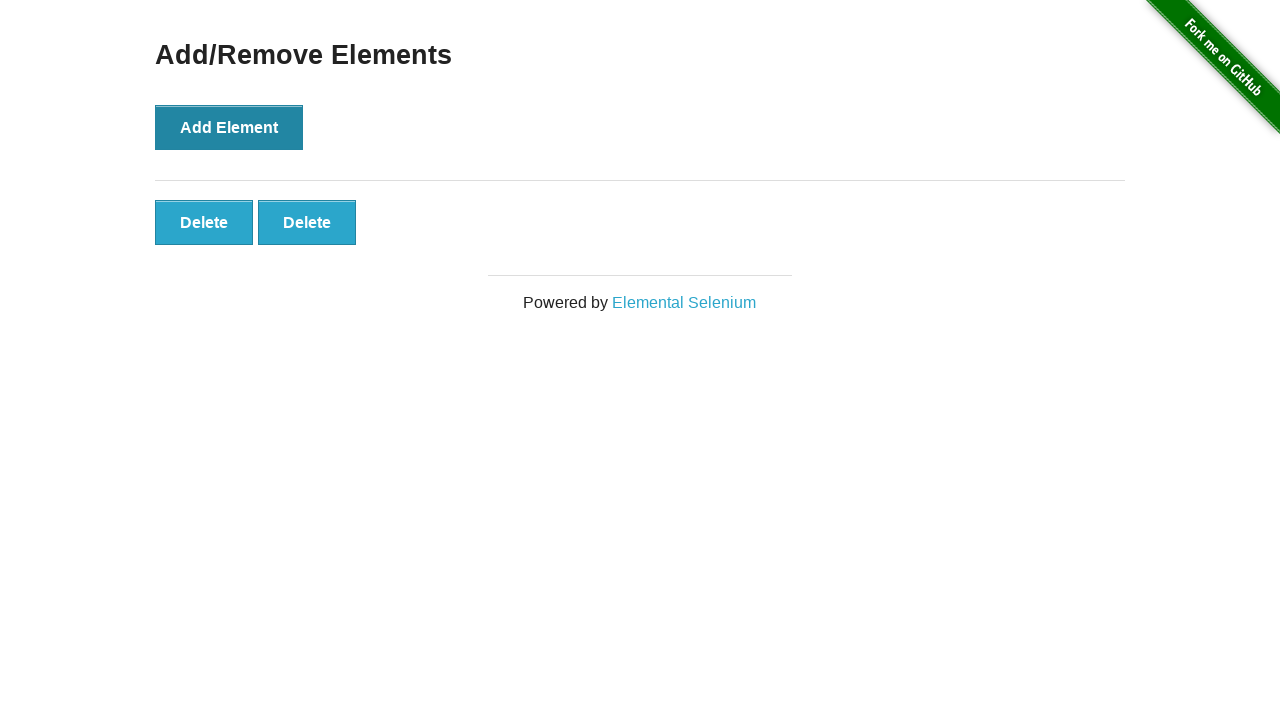

Located all Delete buttons on the page
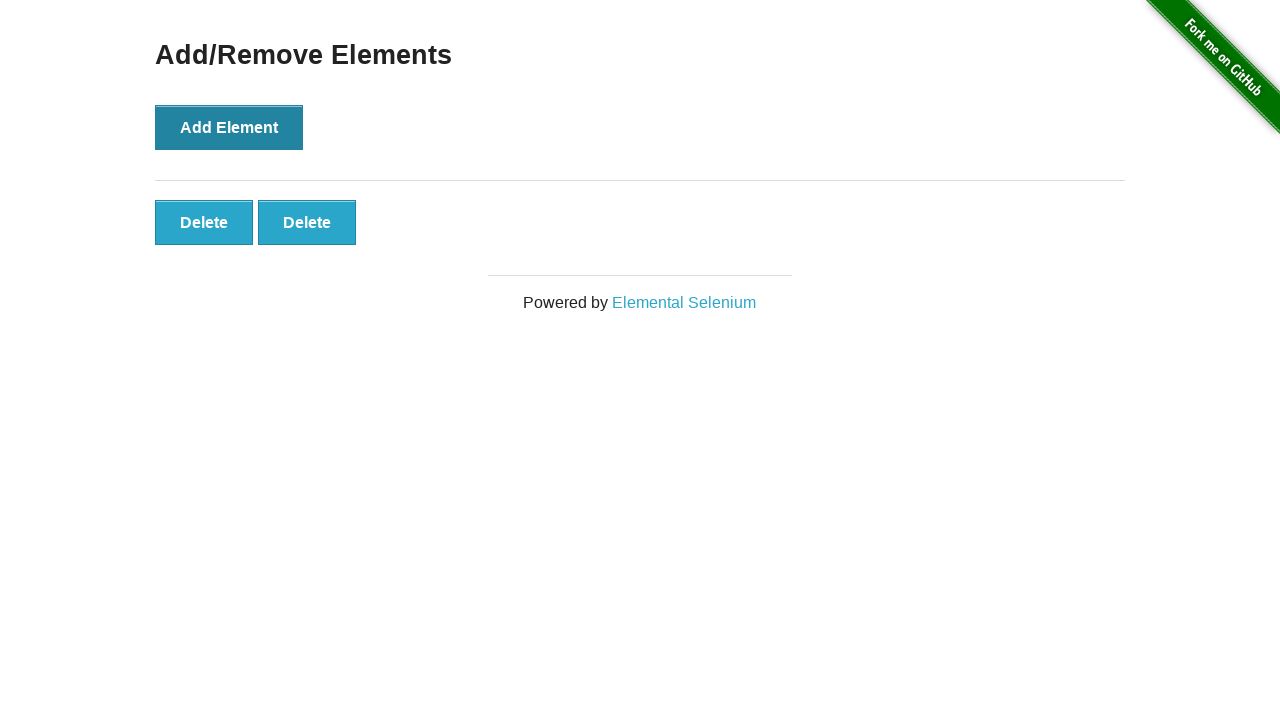

Verified that exactly 2 Delete buttons are present
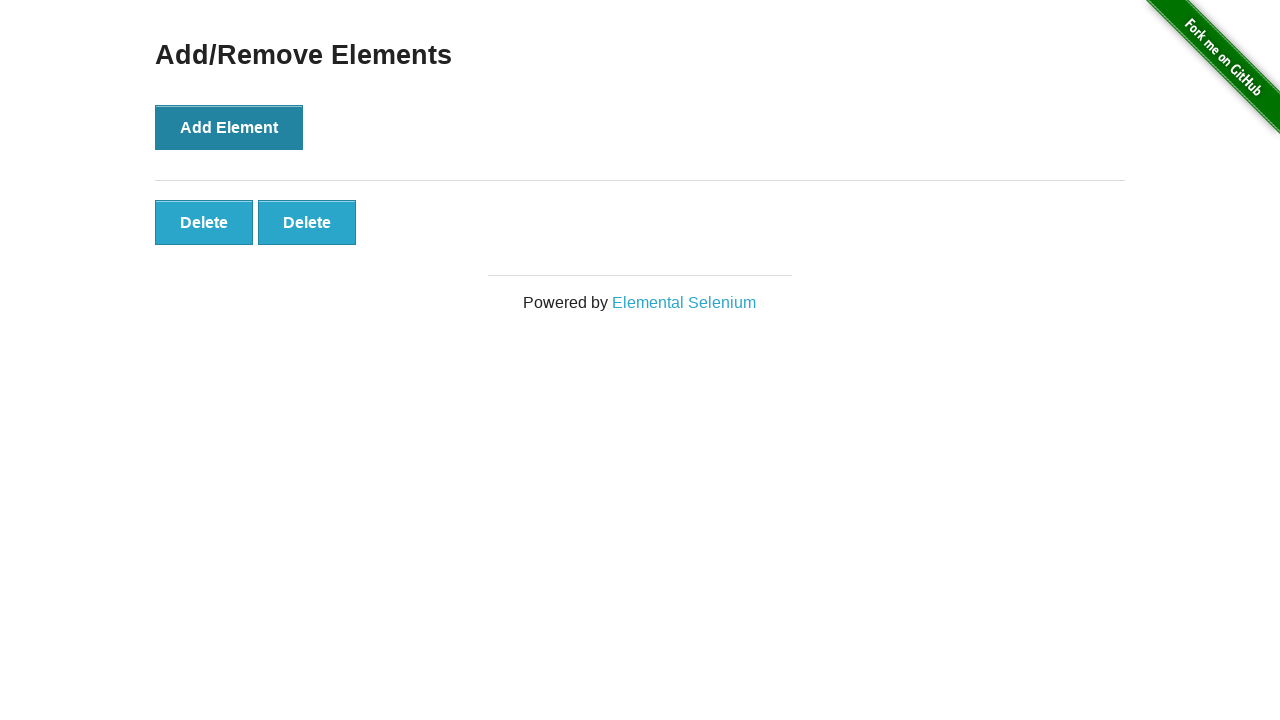

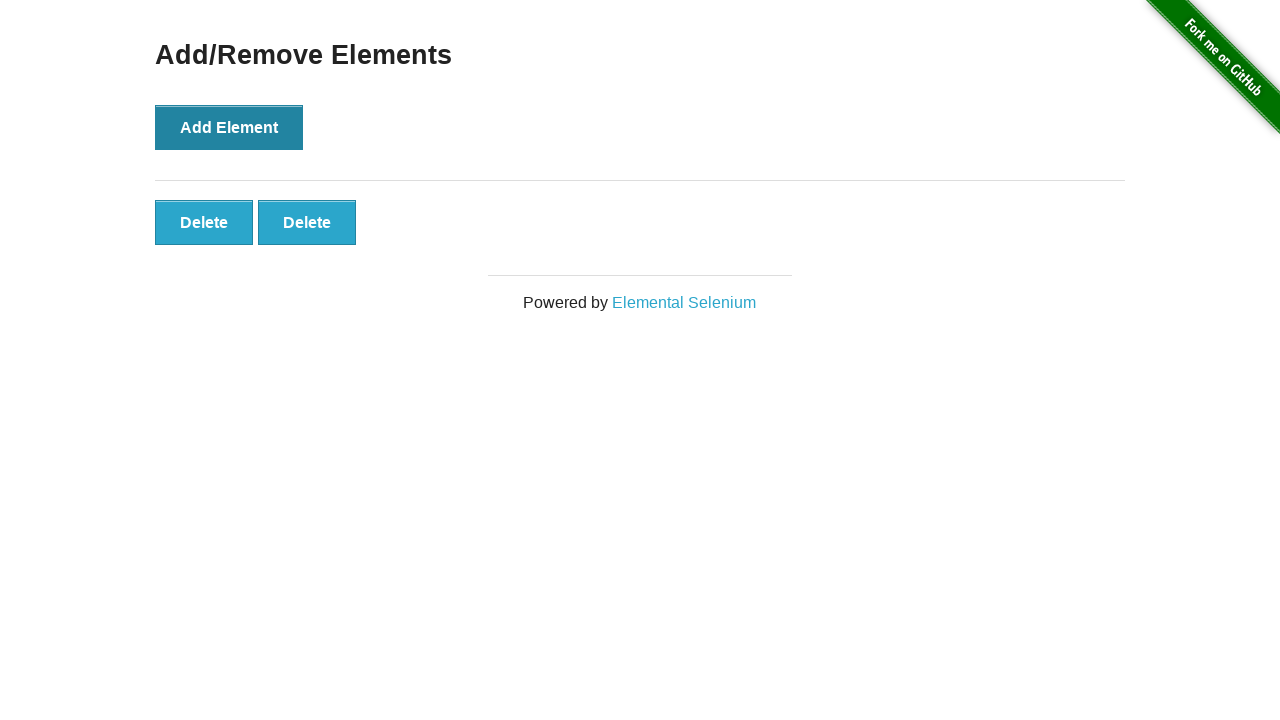